Tests single select dropdown functionality by selecting Java from the course dropdown

Starting URL: https://www.hyrtutorials.com/p/html-dropdown-elements-practice.html

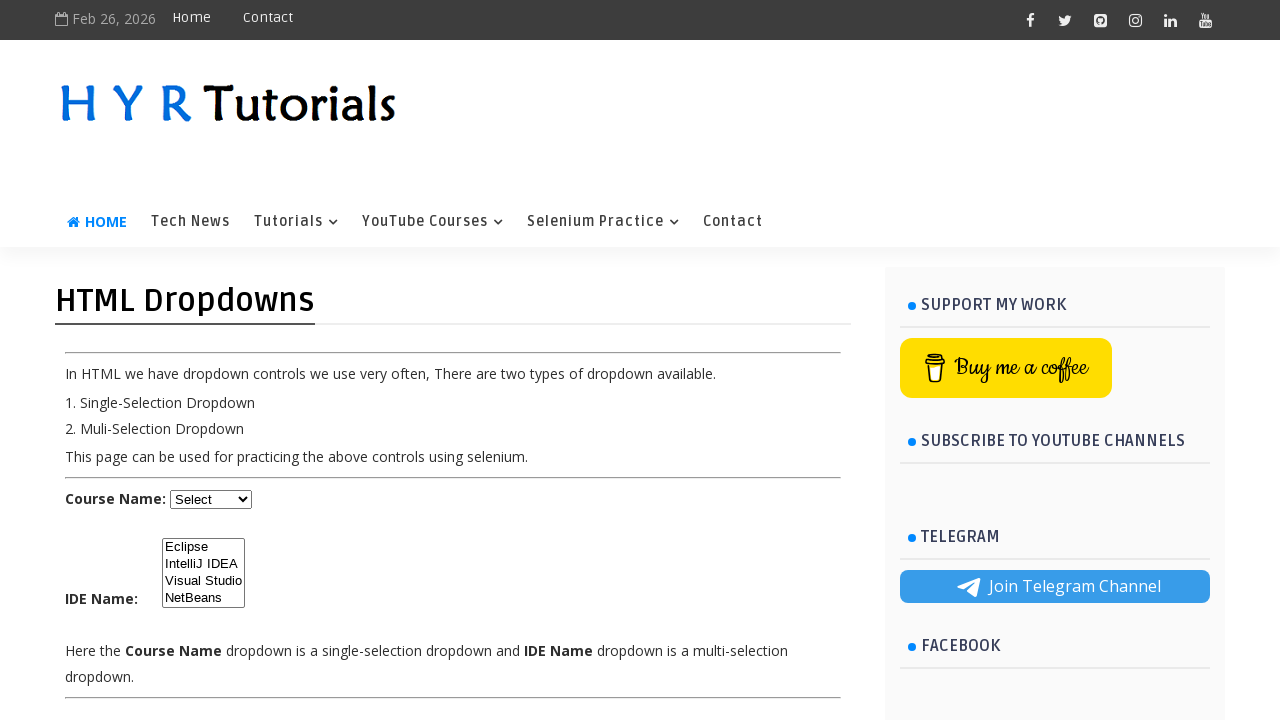

Selected 'Java' from the course dropdown on #course
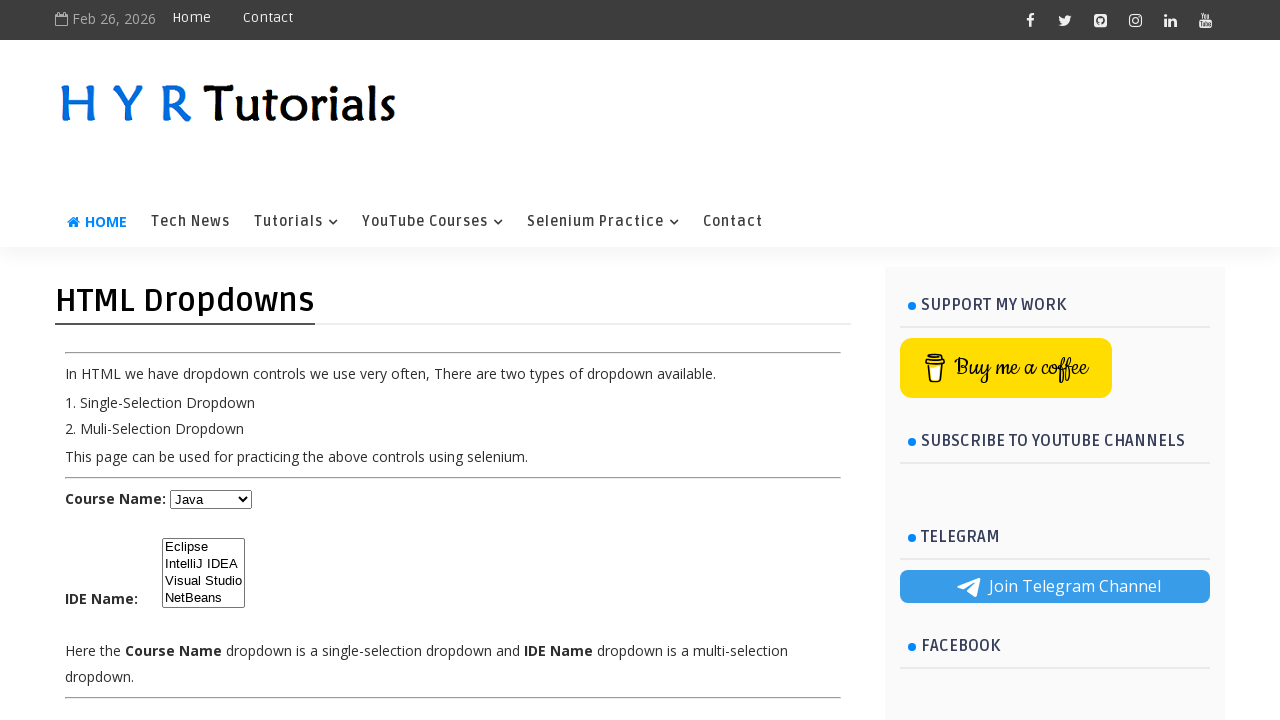

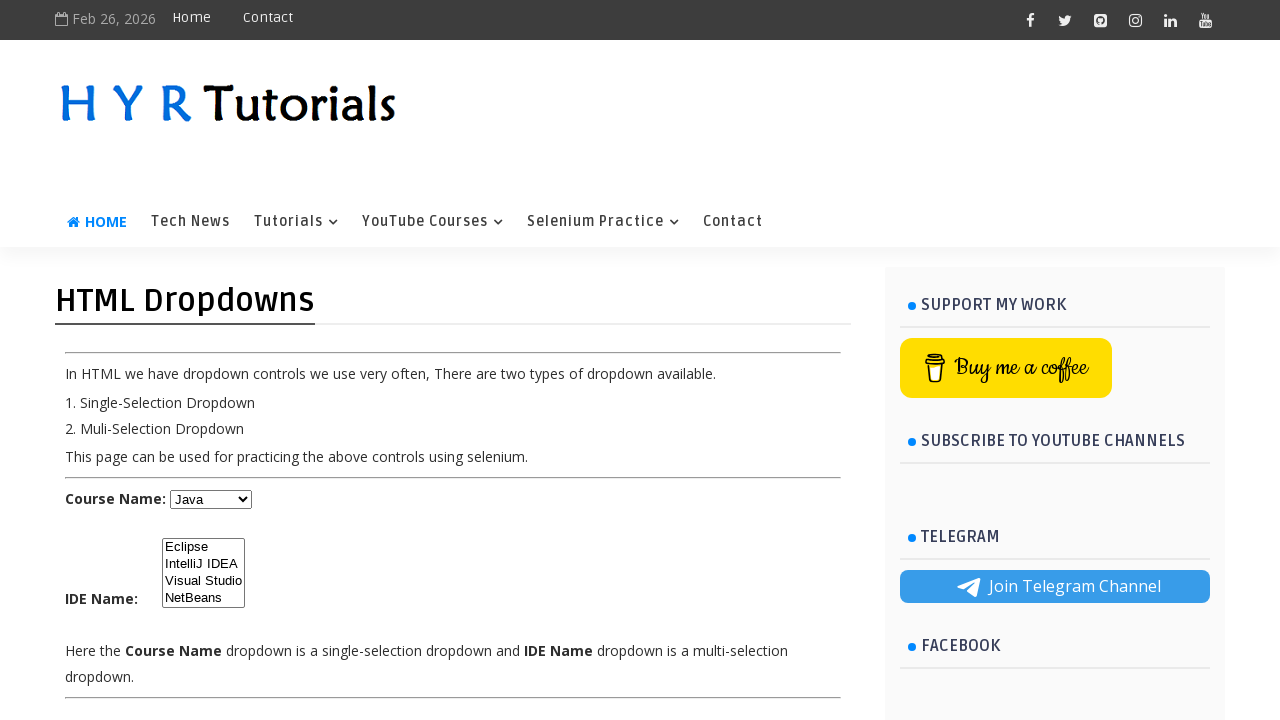